Tests JavaScript alert handling on DemoQA by navigating to the Alerts section and interacting with various alert types including simple alerts, timed alerts, confirm dialogs, and prompt dialogs.

Starting URL: https://demoqa.com

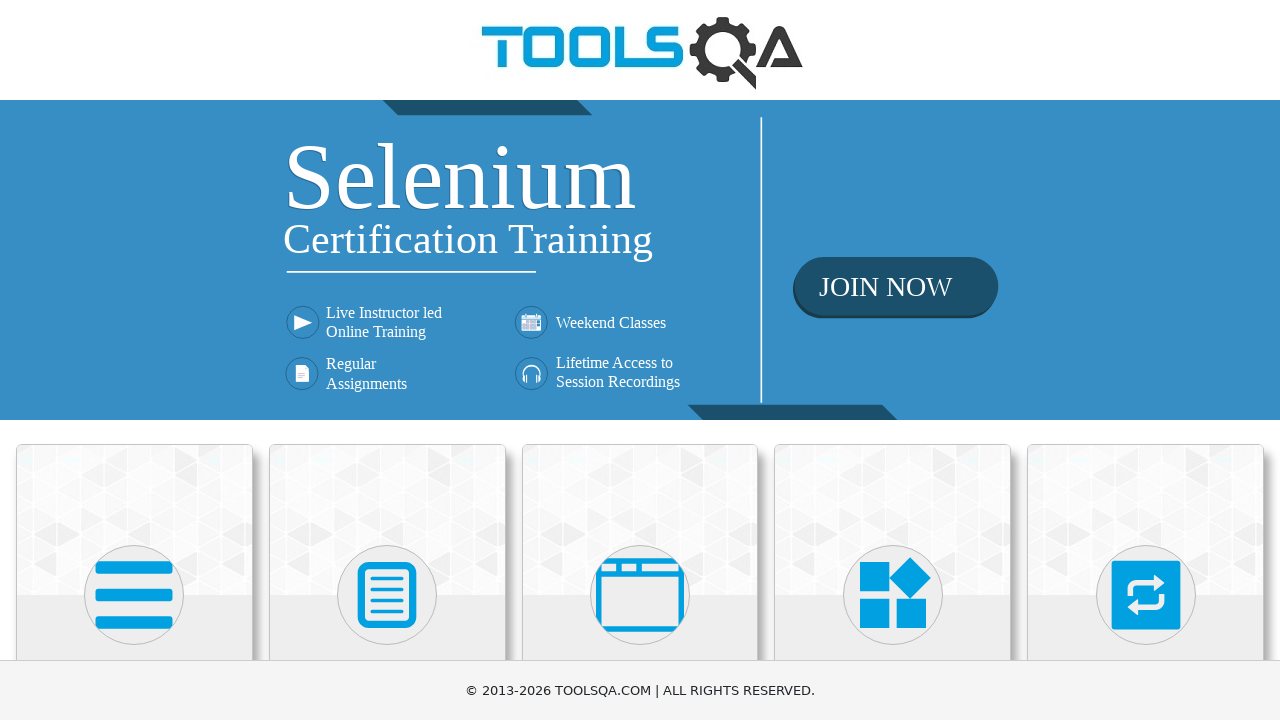

Clicked on 'Alerts, Frame & Windows' card at (640, 360) on xpath=//h5[contains(text(),'Alerts, Frame & Windows')]
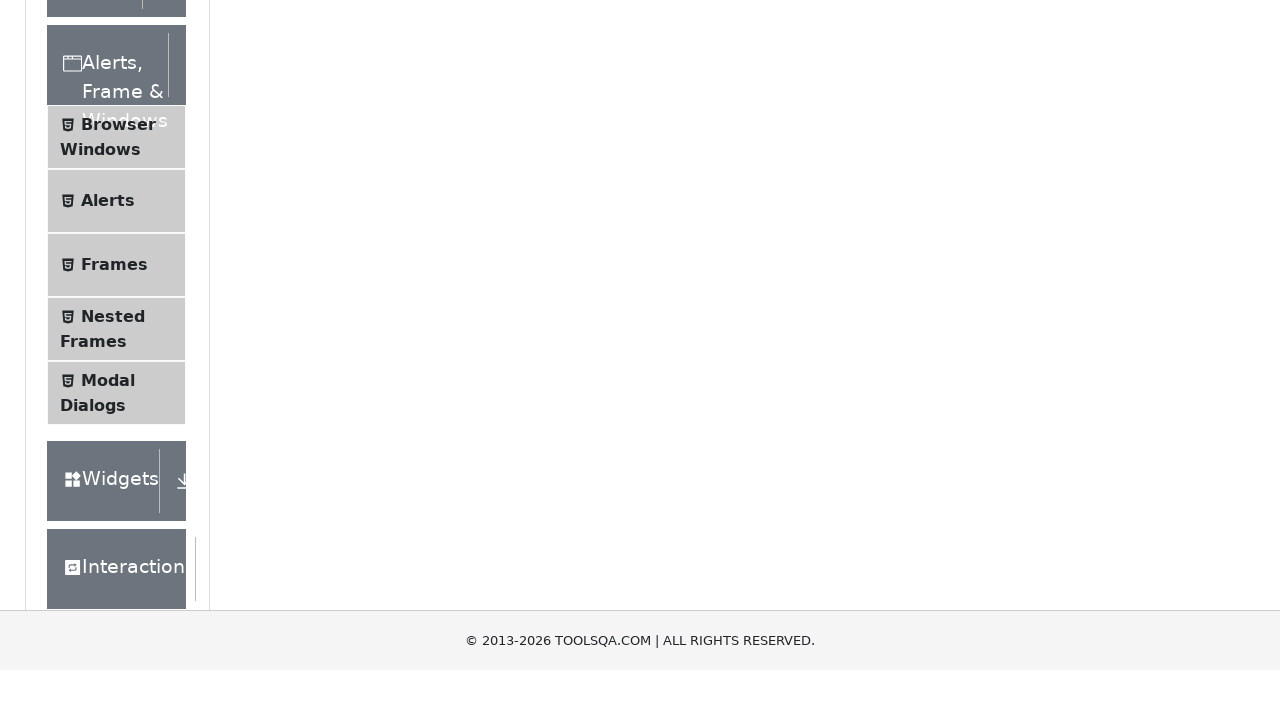

Clicked on 'Alerts' menu item at (108, 501) on xpath=//span[@class='text' and contains(text(),'Alerts')]
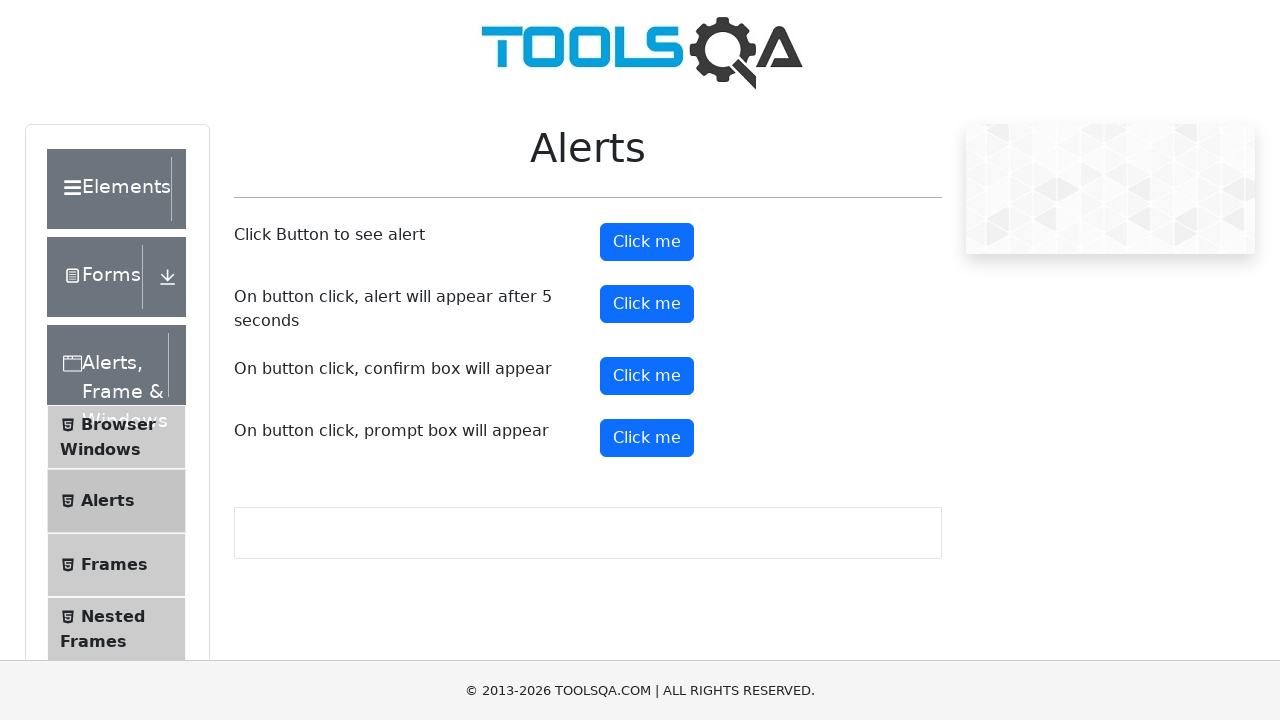

Alerts wrapper loaded and visible
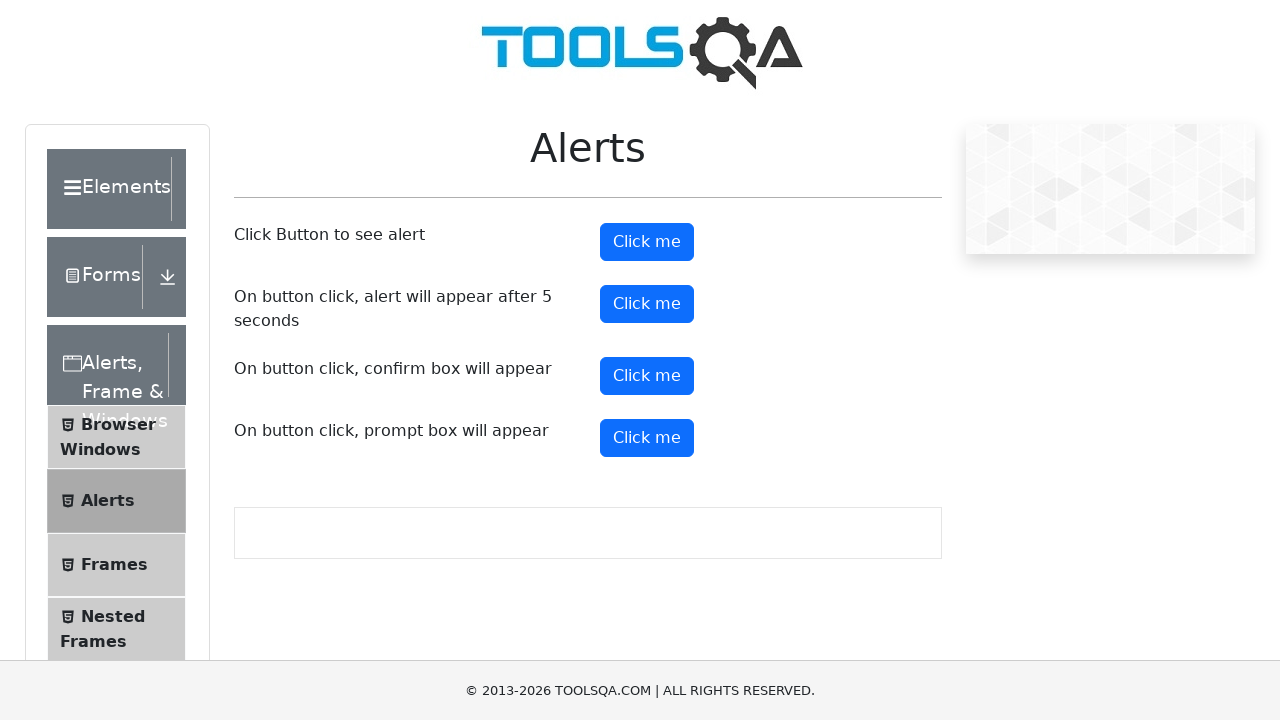

Clicked simple alert button at (647, 242) on #alertButton
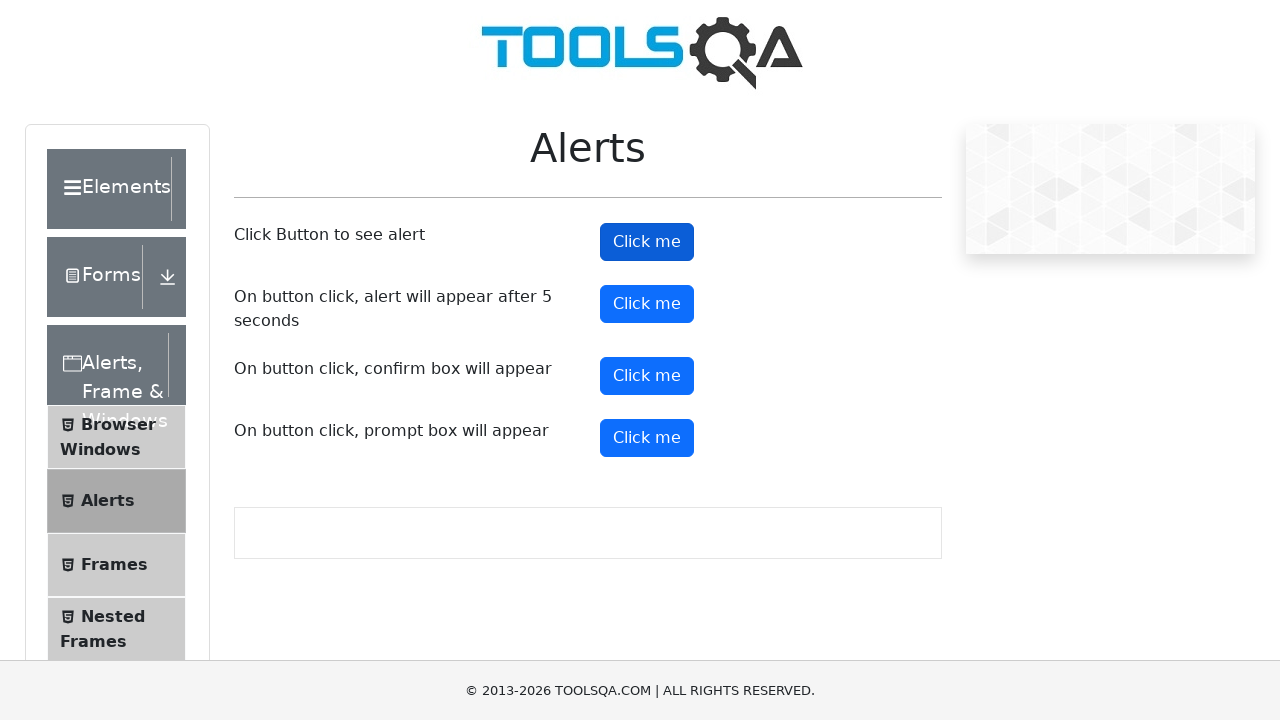

Simple alert appeared and accepted at (647, 242) on #alertButton
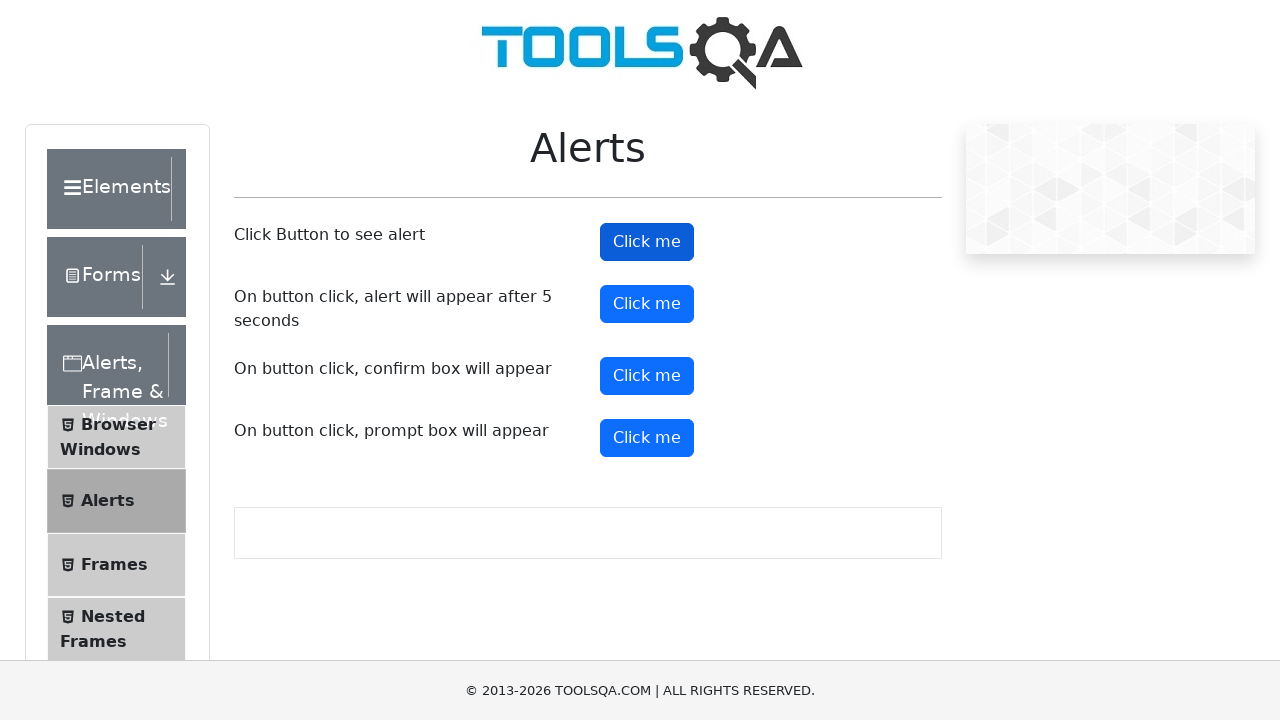

Clicked timer alert button at (647, 304) on #timerAlertButton
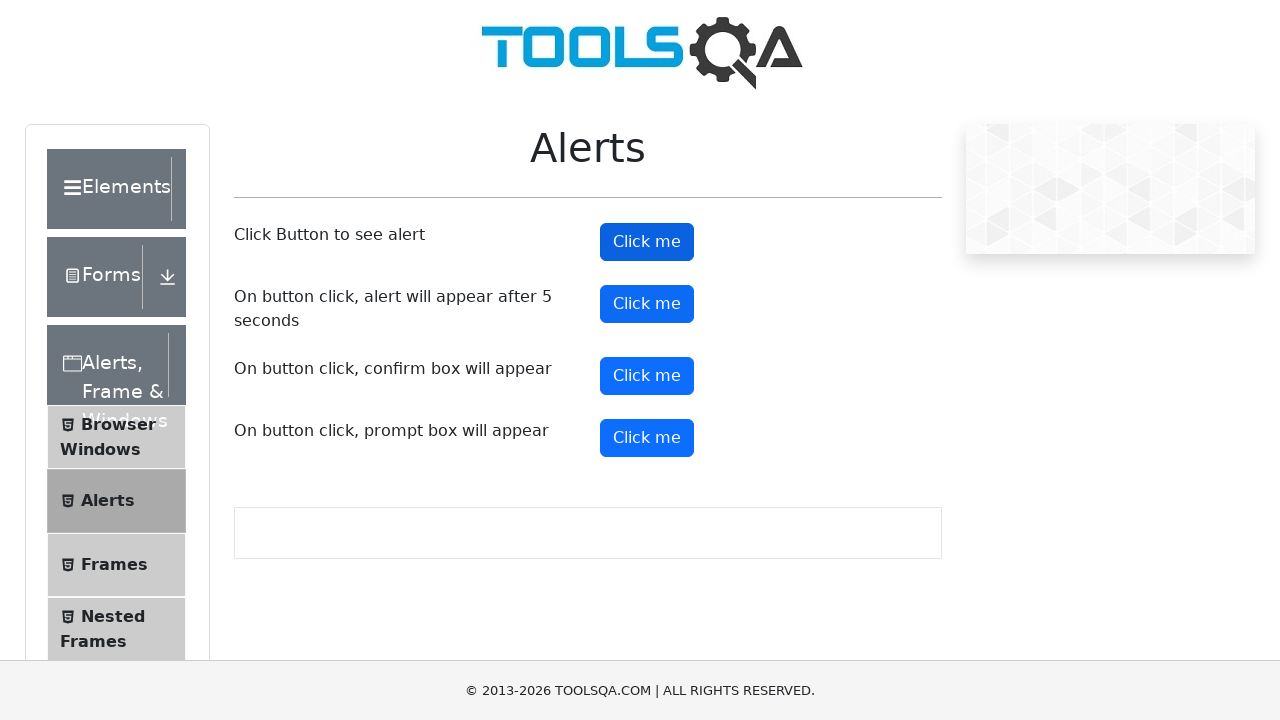

Waited 6 seconds for timed alert to appear and handled it
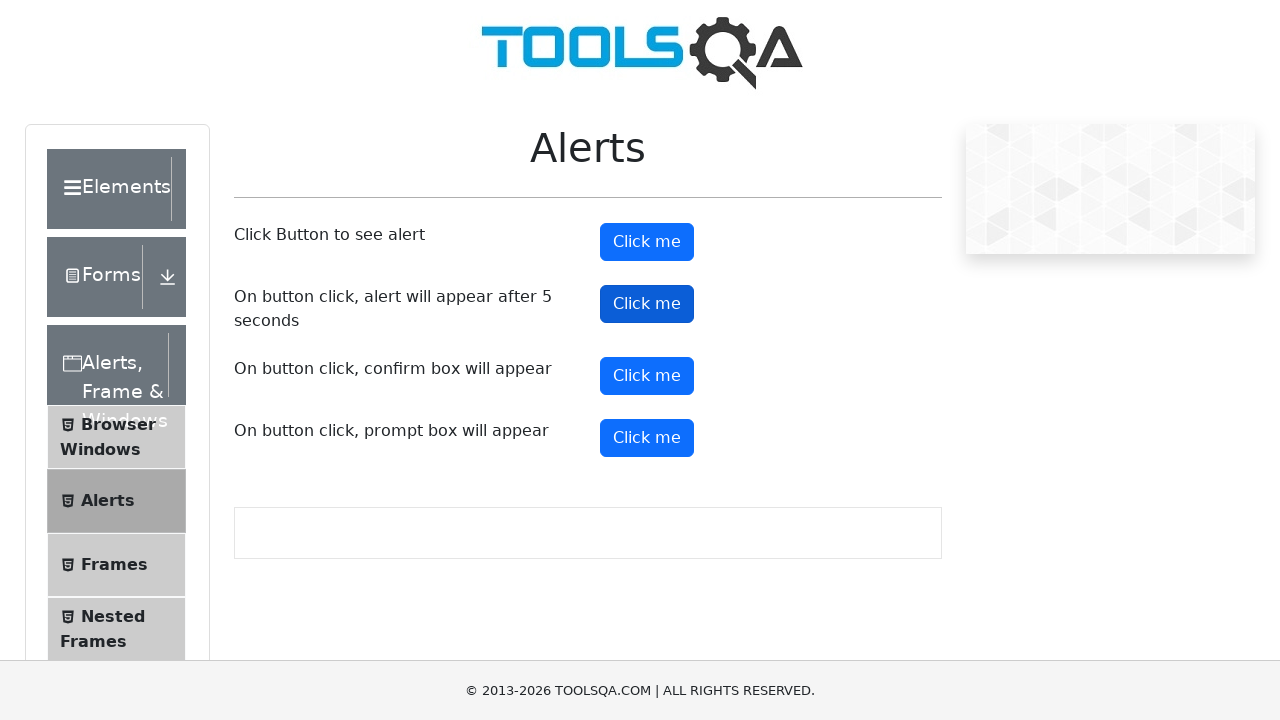

Clicked confirm button at (647, 376) on #confirmButton
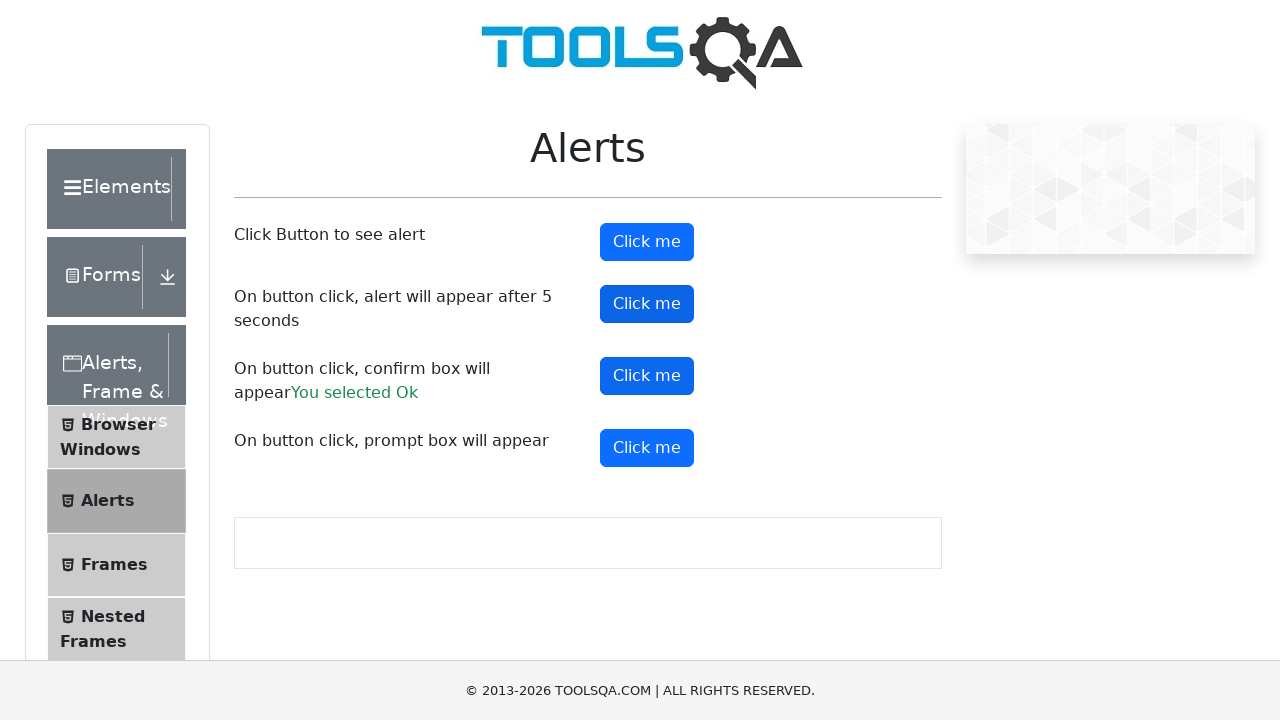

Waited 500ms for confirm dialog to be handled
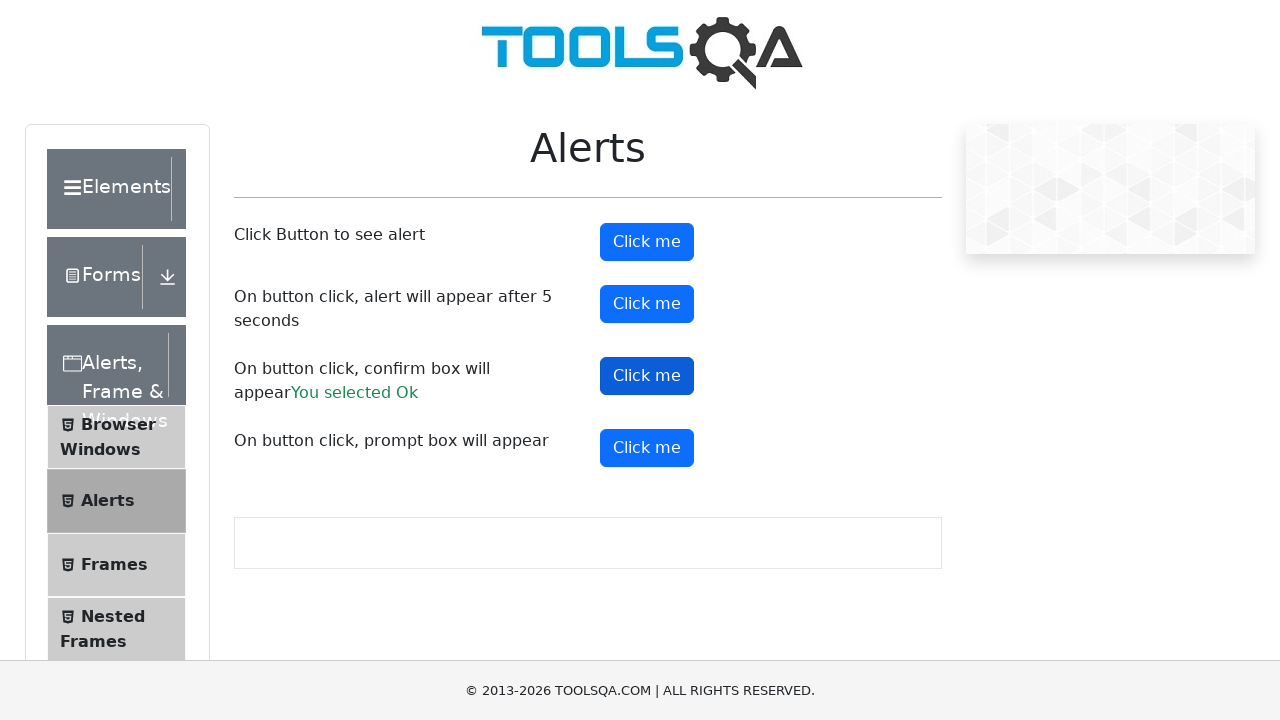

Clicked prompt button at (647, 448) on #promtButton
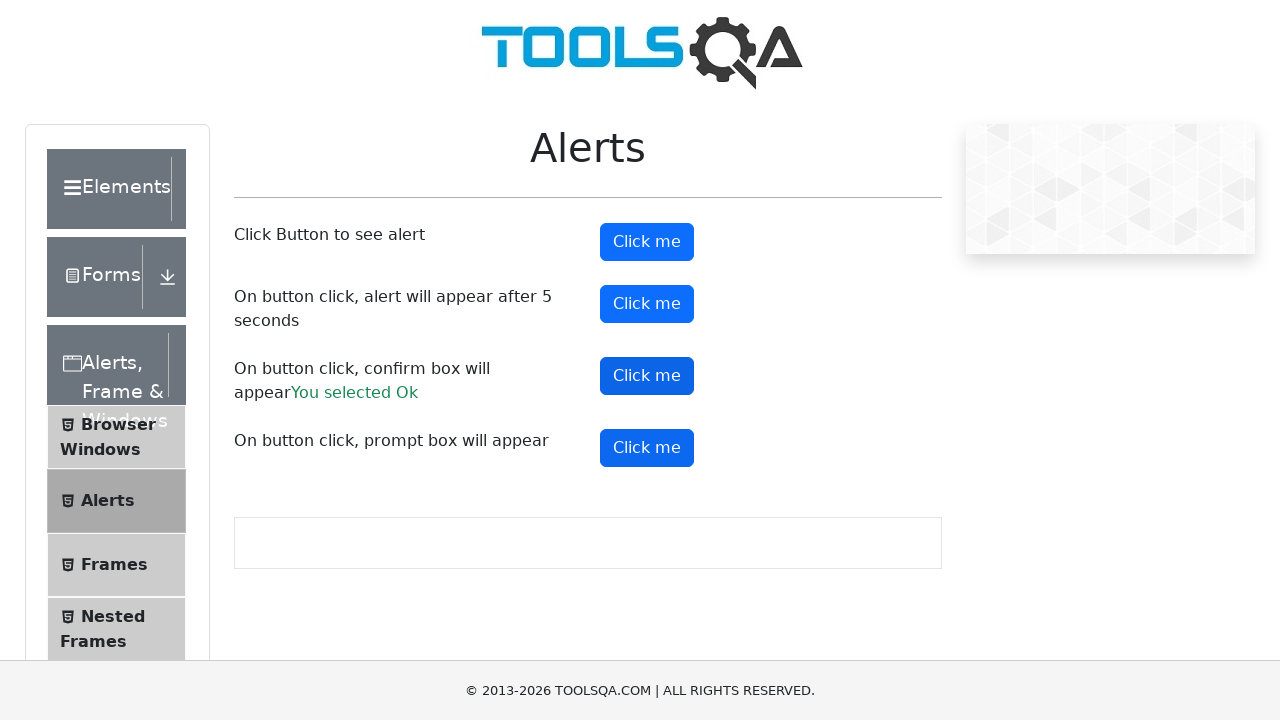

Waited 500ms for prompt dialog to be handled
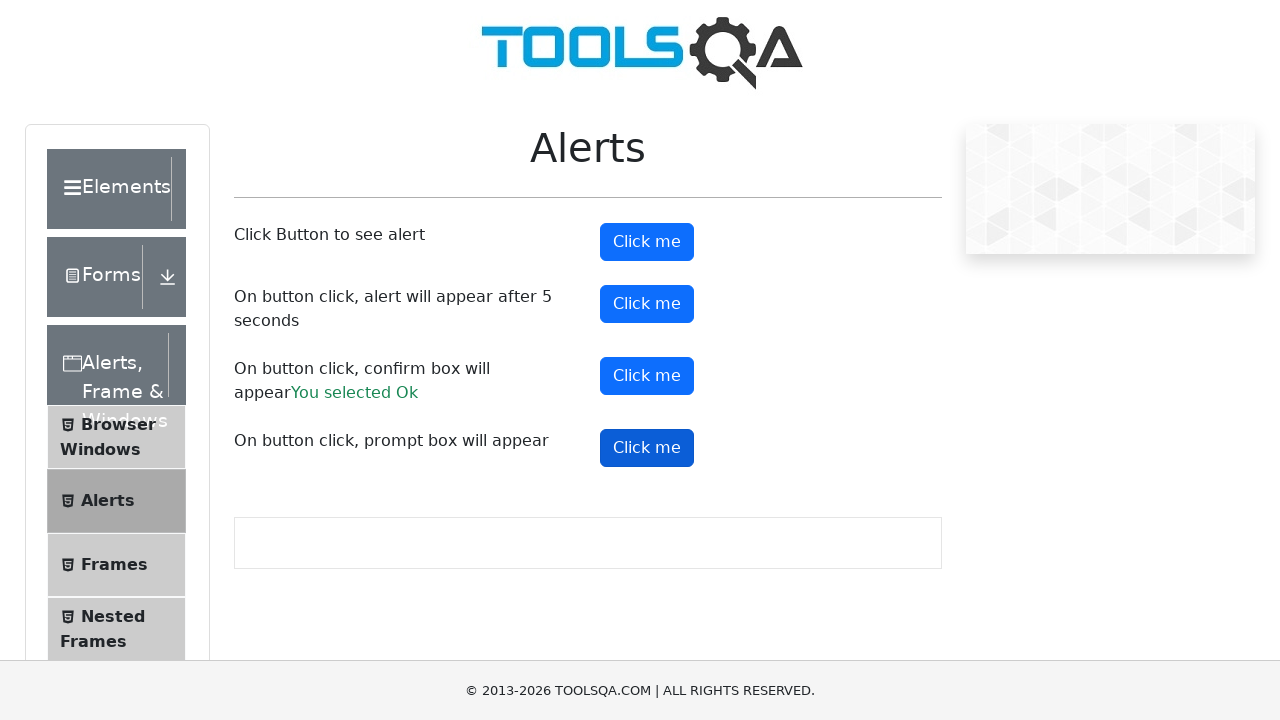

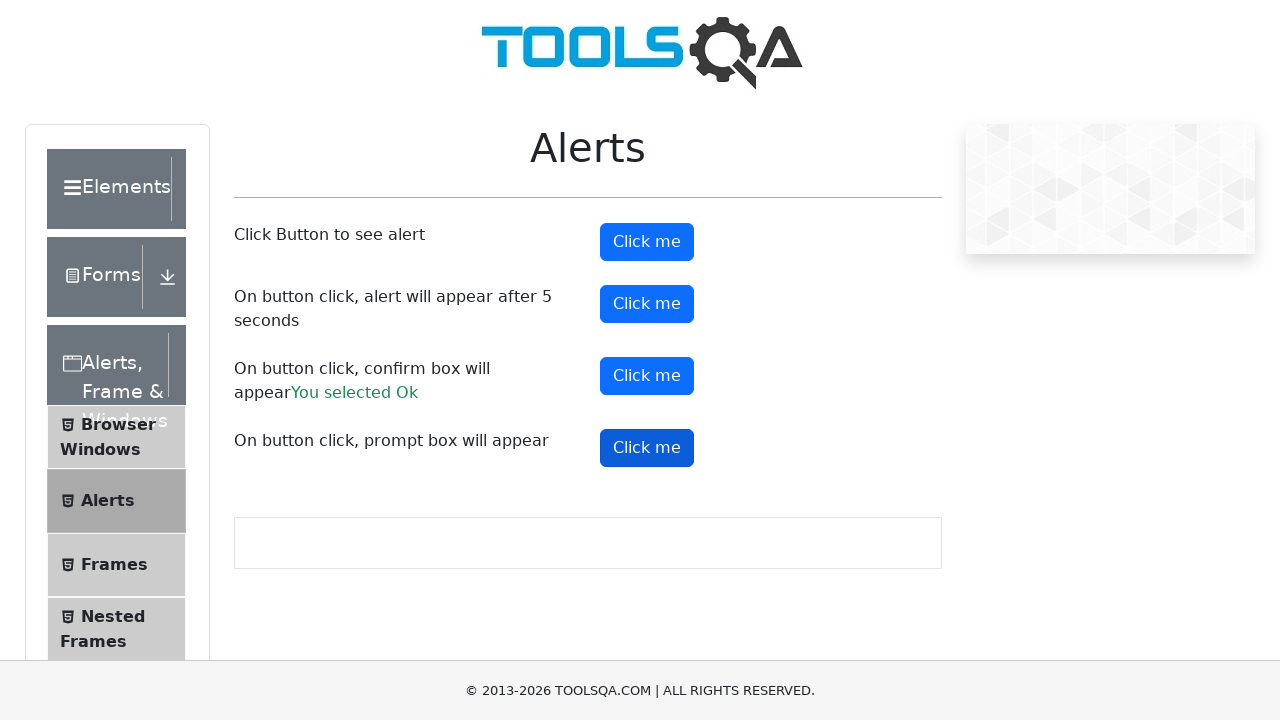